Tests the search functionality on 99 Bottles of Beer website by searching for a programming language name and verifying that search results contain the queried language.

Starting URL: https://www.99-bottles-of-beer.net

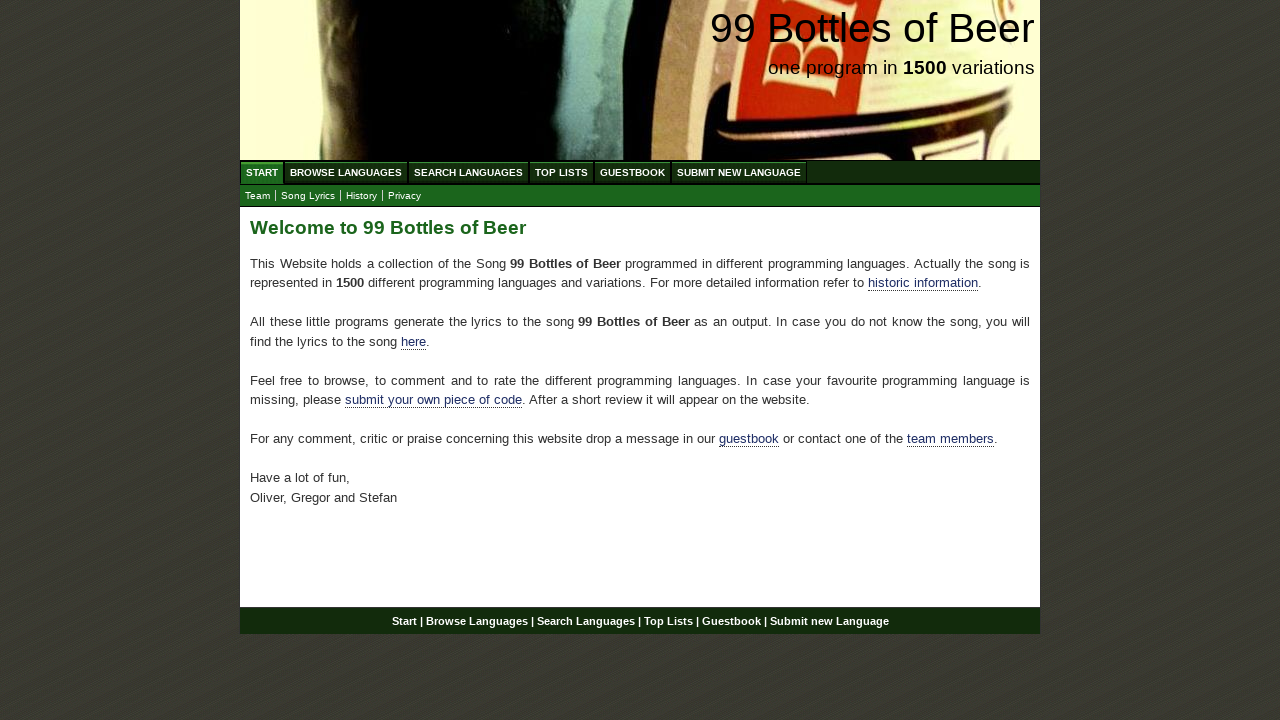

Clicked on Search Languages menu item at (468, 172) on xpath=//ul[@id='menu']/li/a[@href='/search.html']
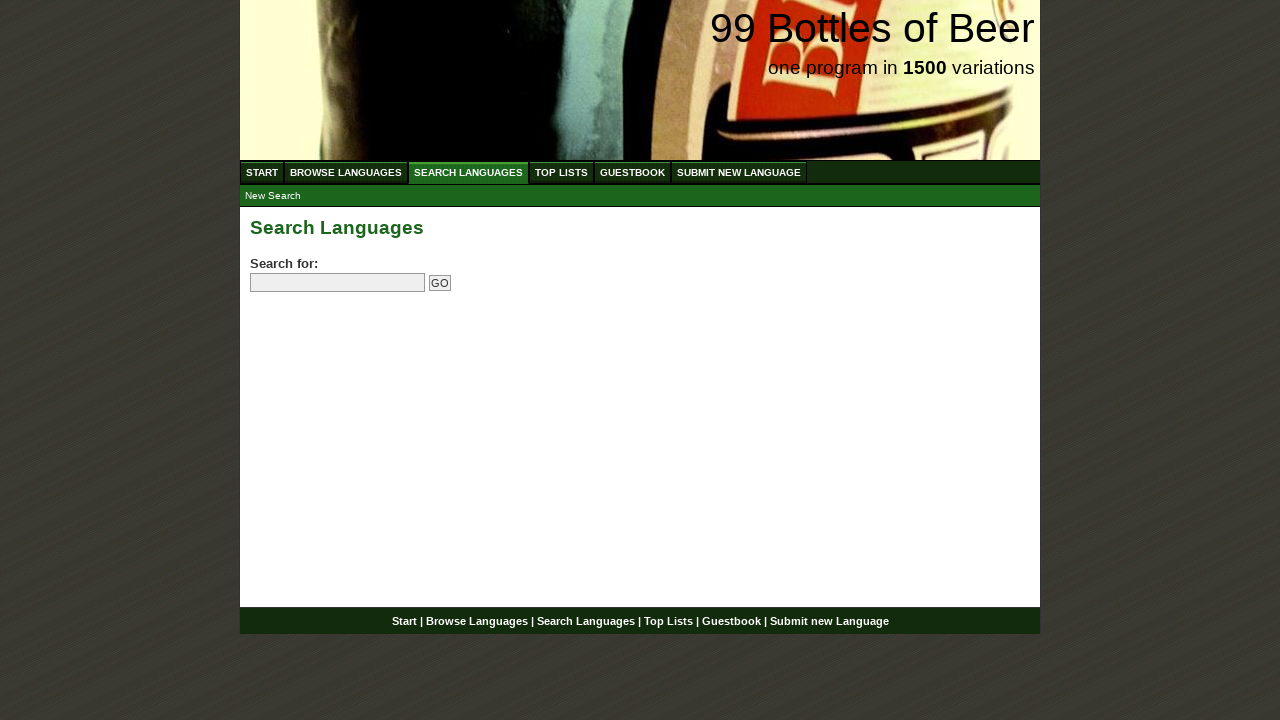

Clicked on the search field at (338, 283) on input[name='search']
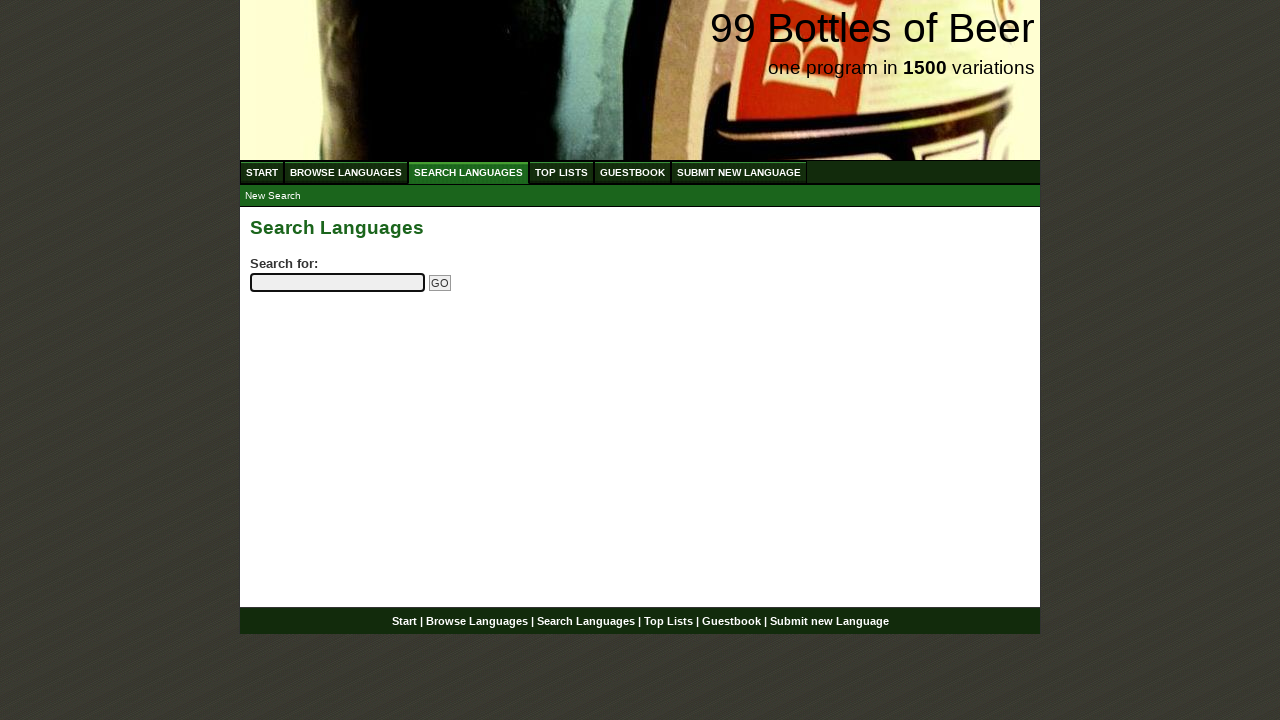

Filled search field with 'python' on input[name='search']
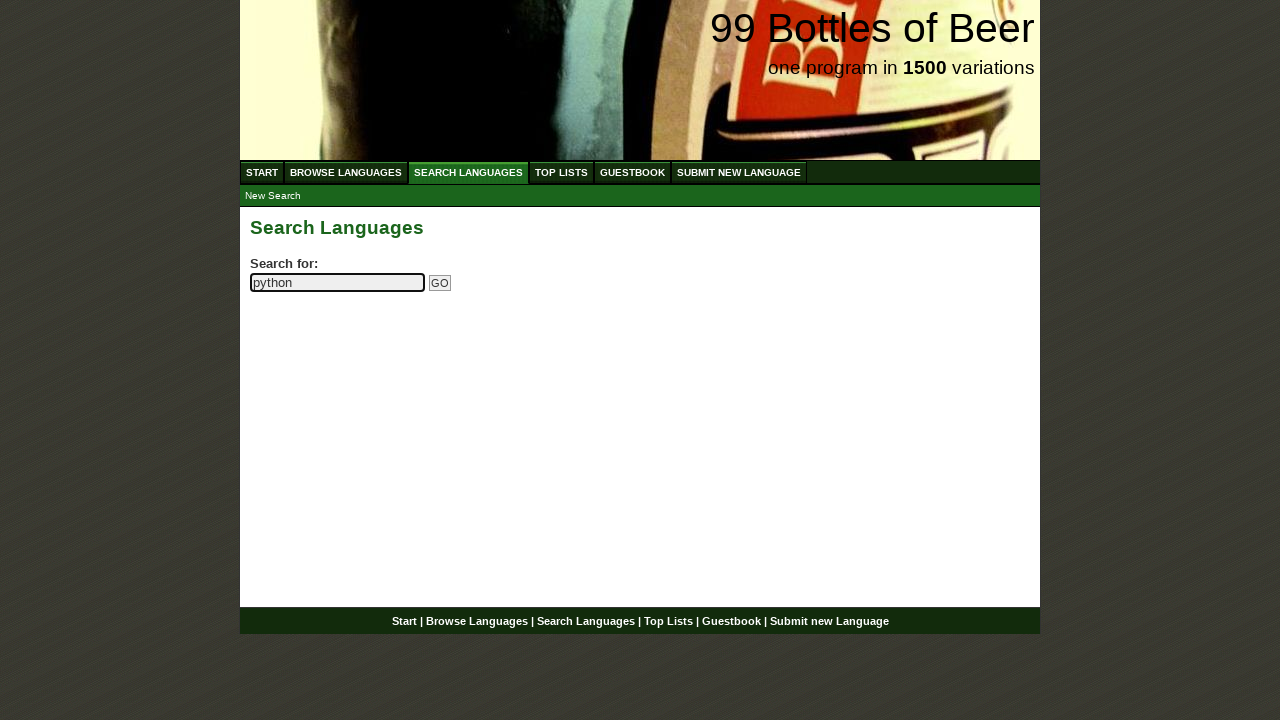

Clicked the submit button to execute search at (440, 283) on input[name='submitsearch']
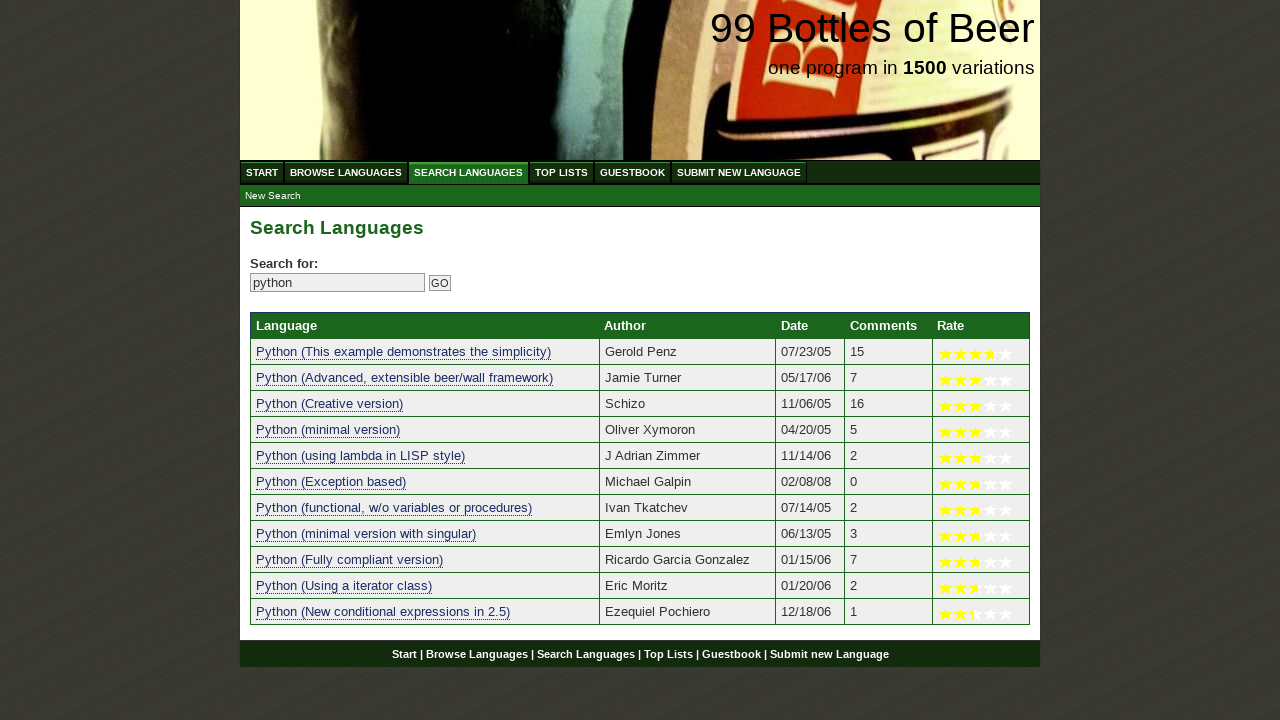

Search results table loaded successfully
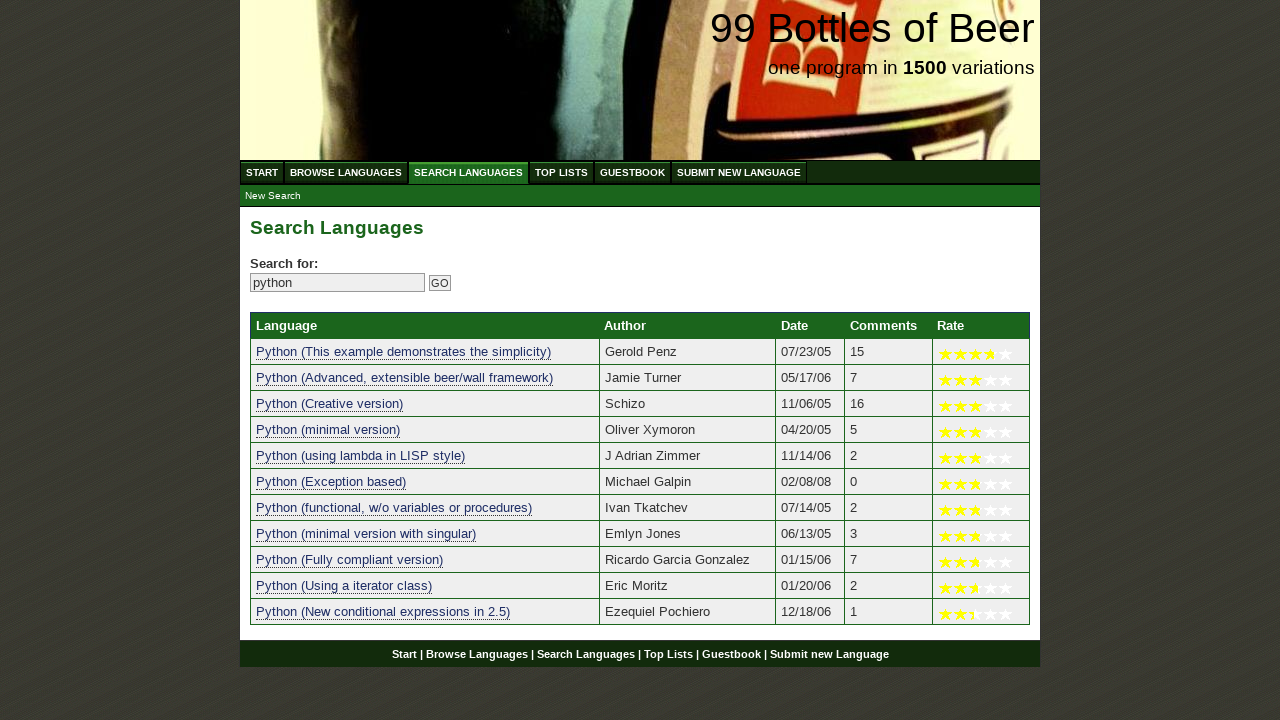

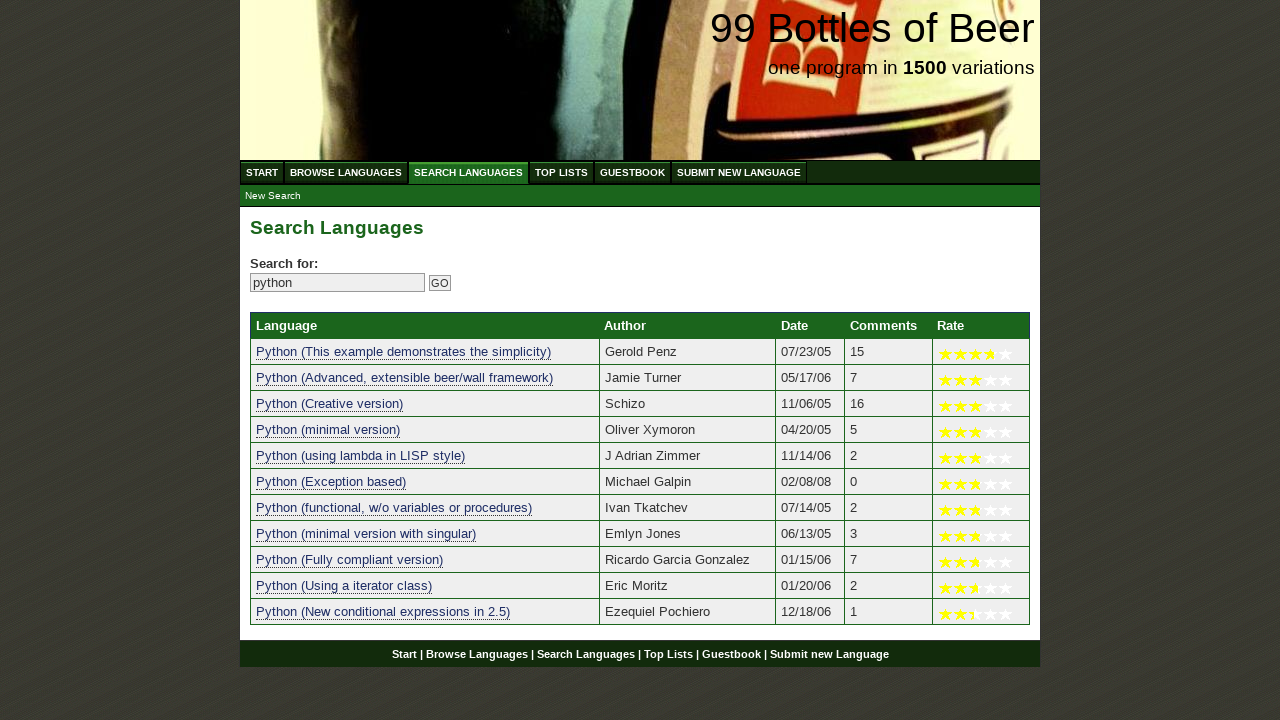